Tests handling of JavaScript alerts including simple alerts, confirmation dialogs, and prompt dialogs on a demo page

Starting URL: https://the-internet.herokuapp.com/javascript_alerts

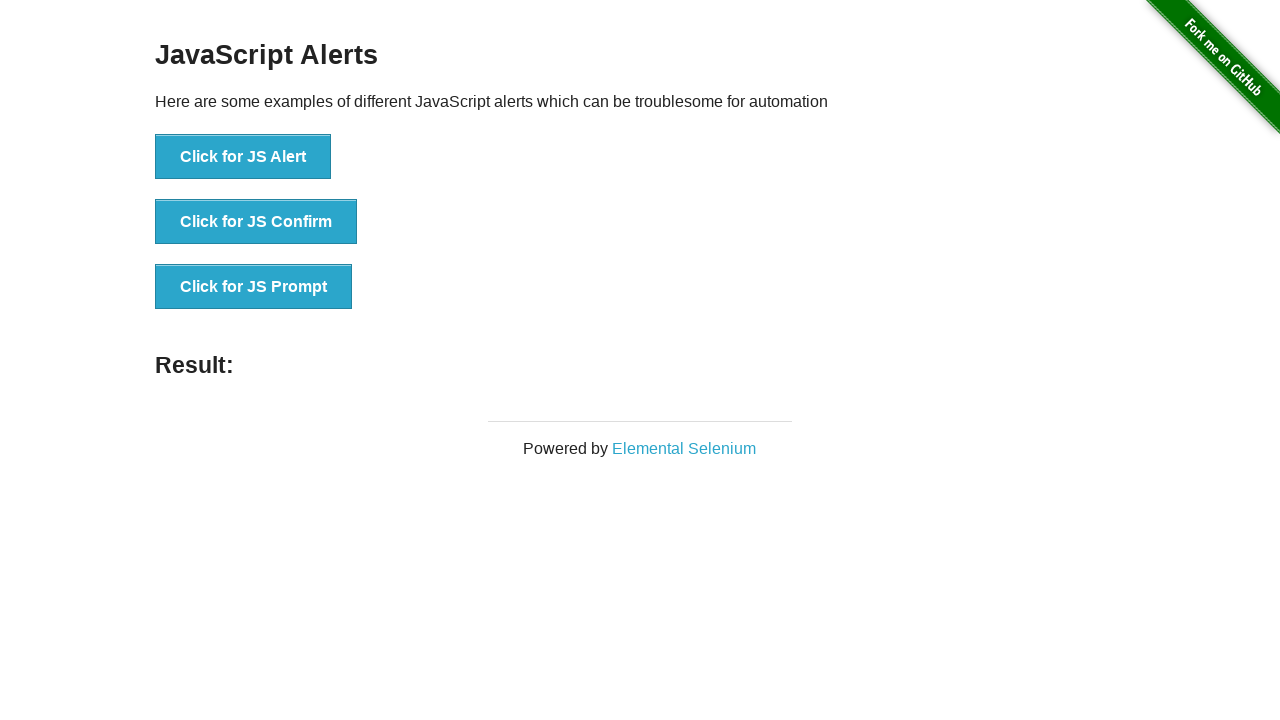

Clicked button to trigger simple alert at (243, 157) on xpath=//*[@id="content"]/div/ul/li[1]/button
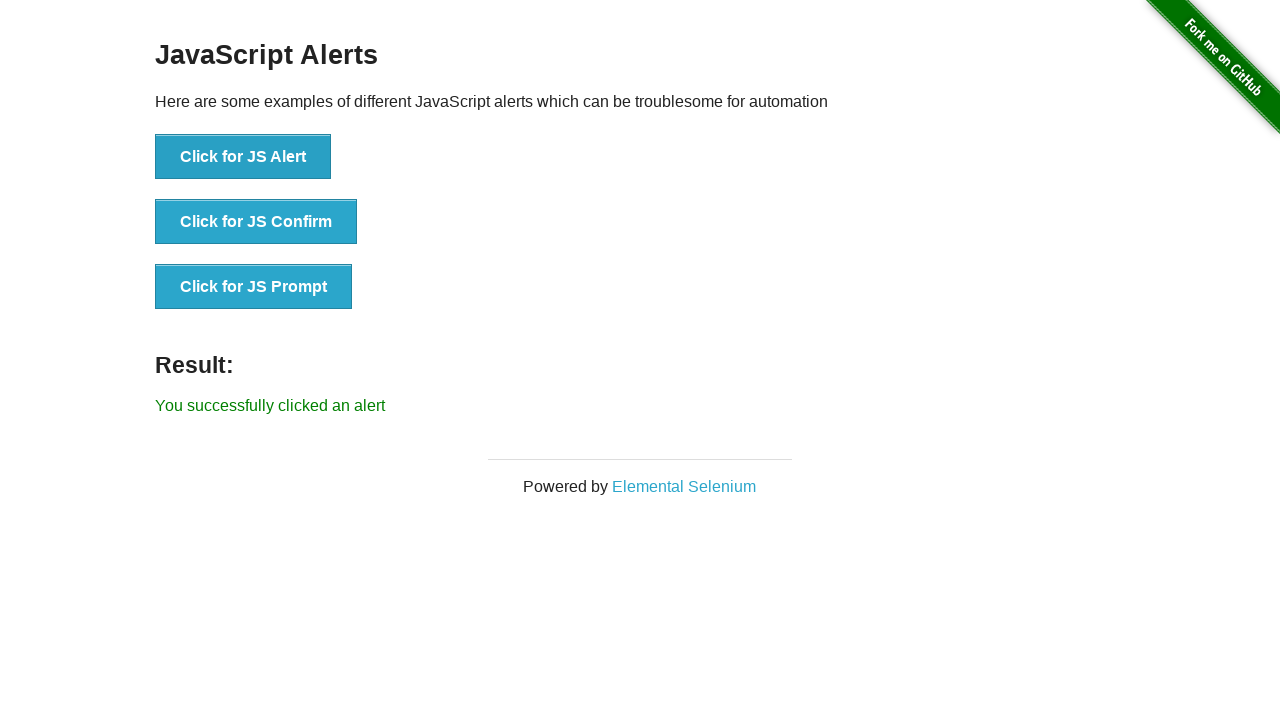

Set up dialog handler to accept alerts
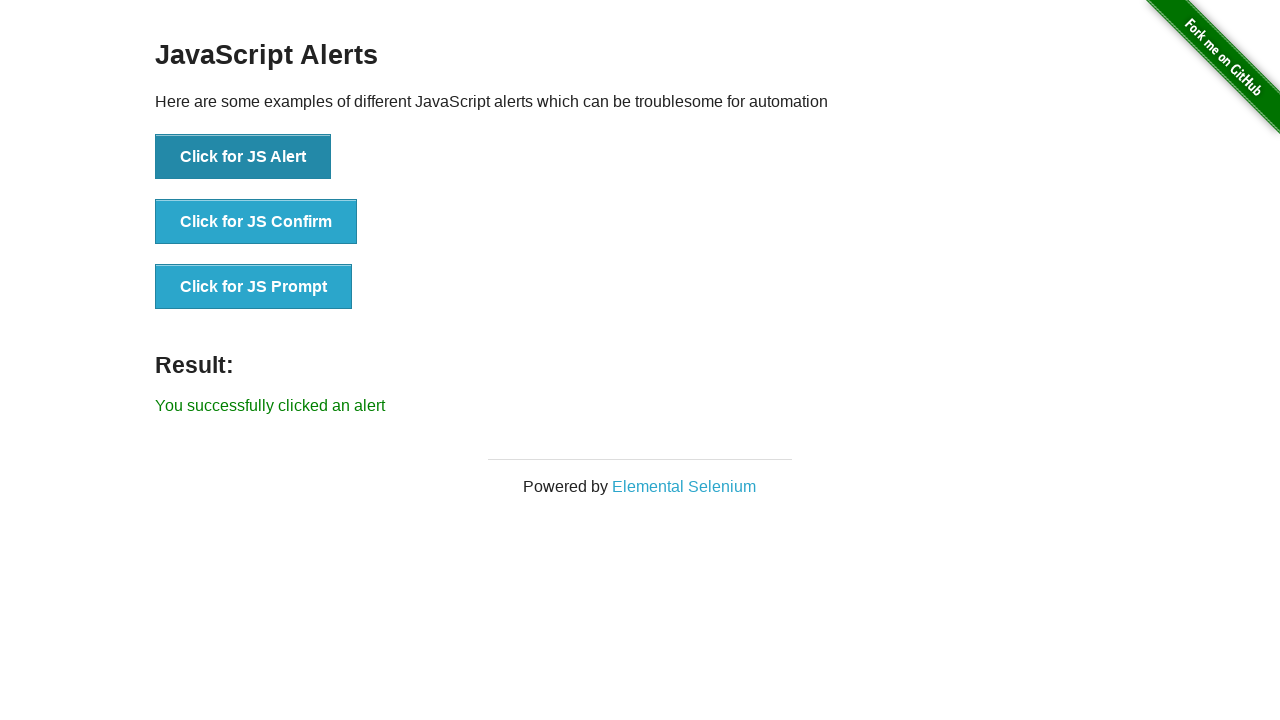

Waited 500ms for simple alert to be processed
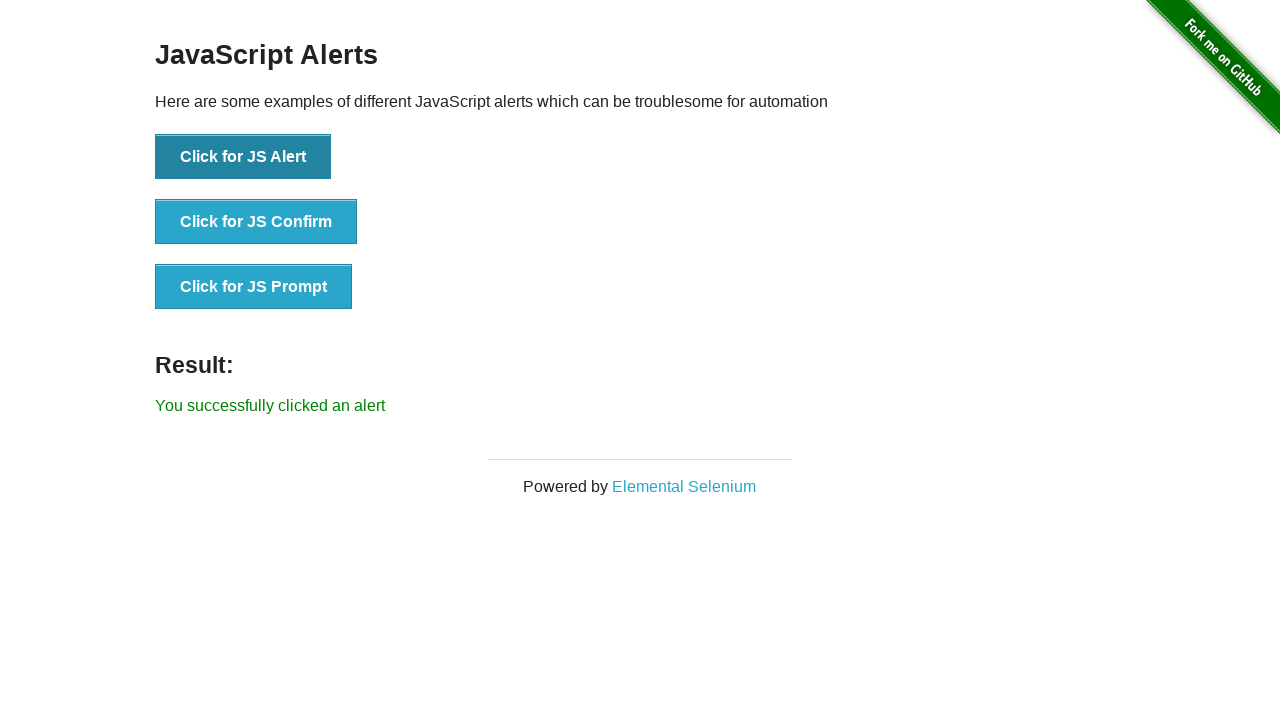

Clicked button to trigger confirmation dialog at (256, 222) on xpath=//*[@id="content"]/div/ul/li[2]/button
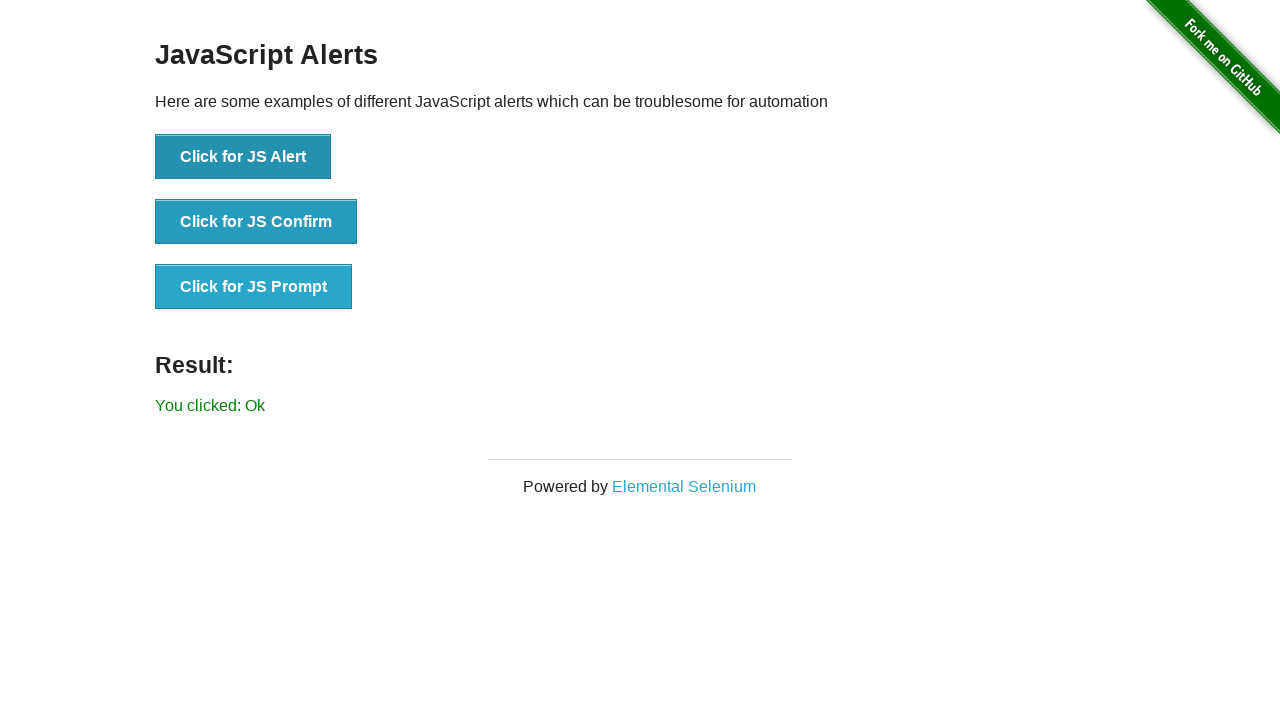

Set up dialog handler to dismiss confirmation
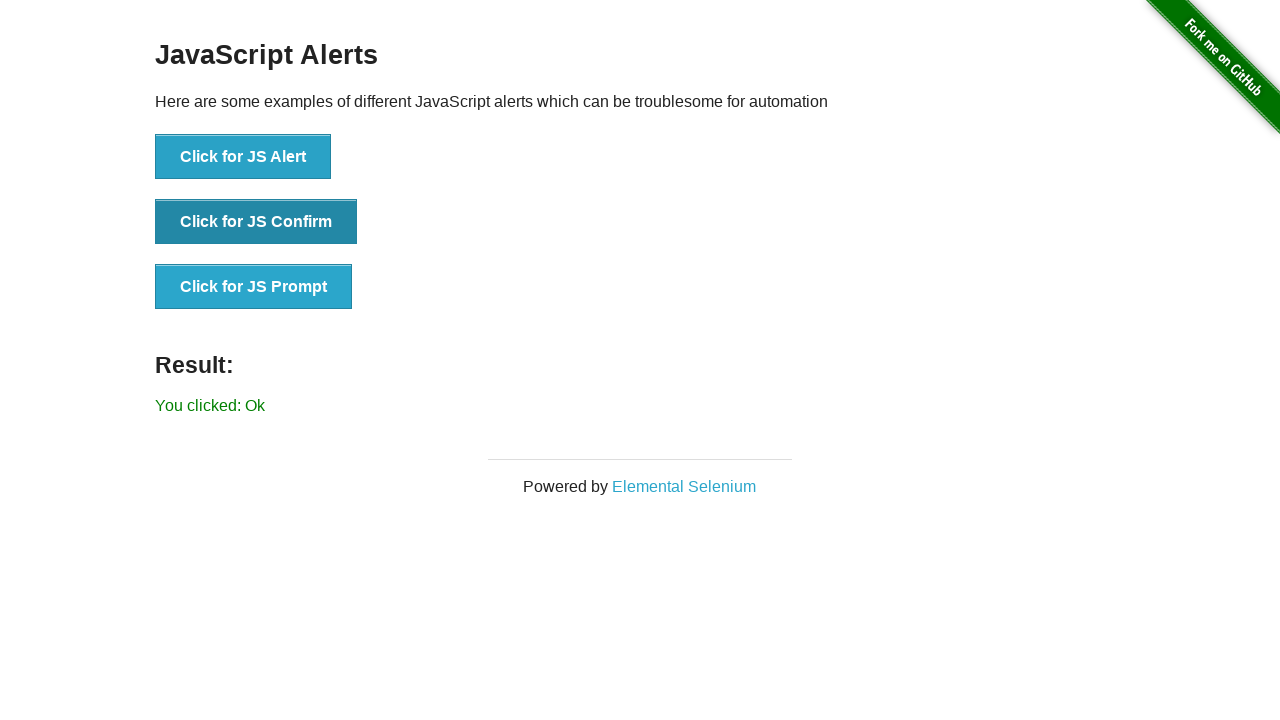

Waited 500ms for confirmation dialog to be processed
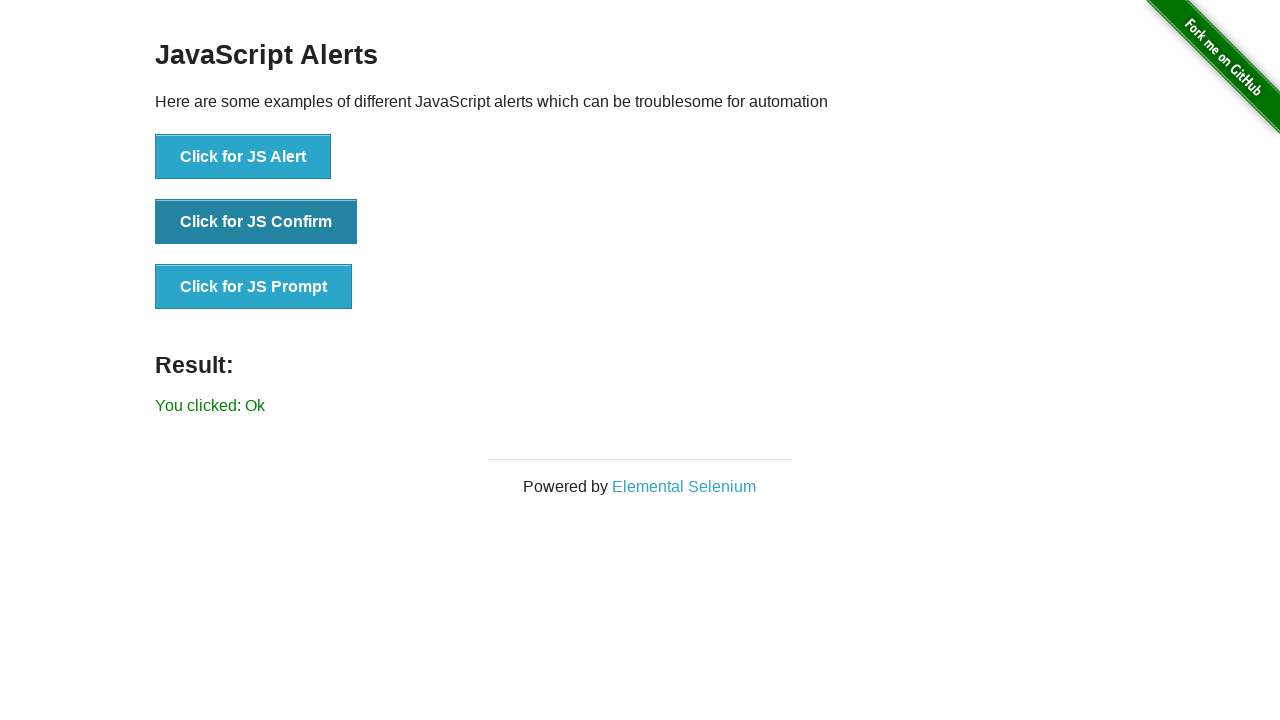

Set up dialog handler to accept prompt with 'Hello World!' text
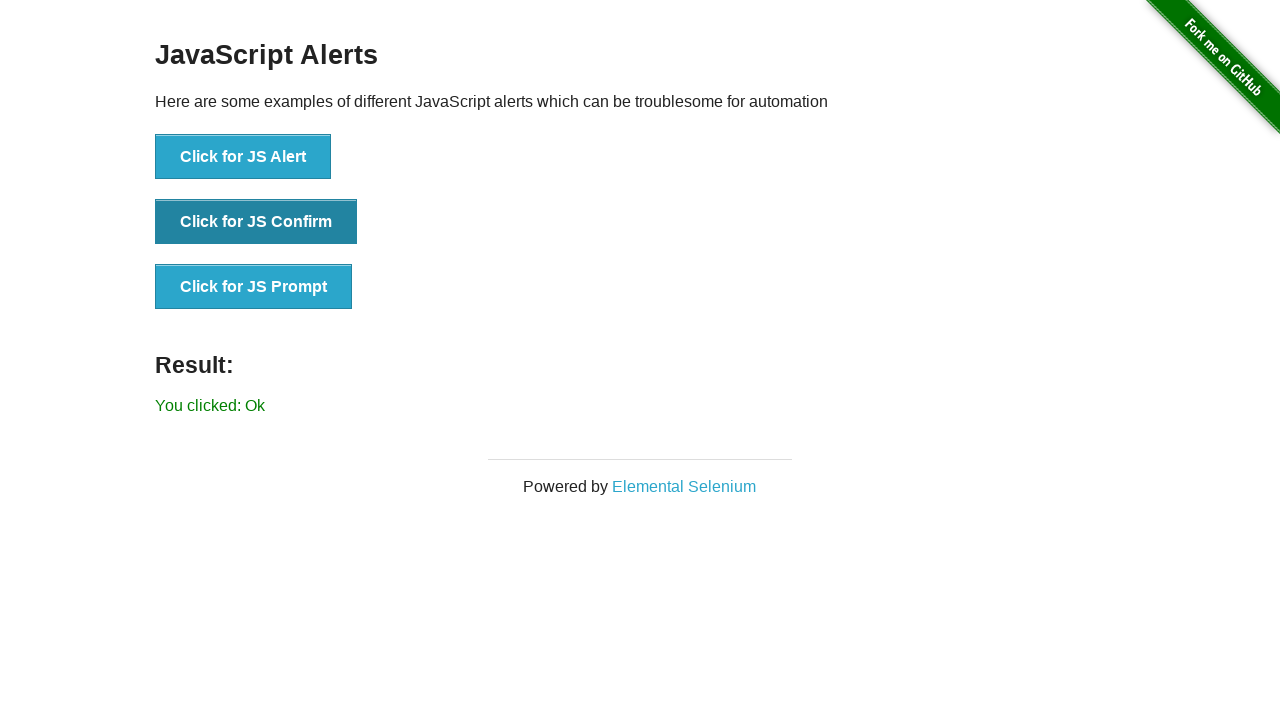

Clicked button to trigger prompt dialog at (254, 287) on xpath=//*[@id="content"]/div/ul/li[3]/button
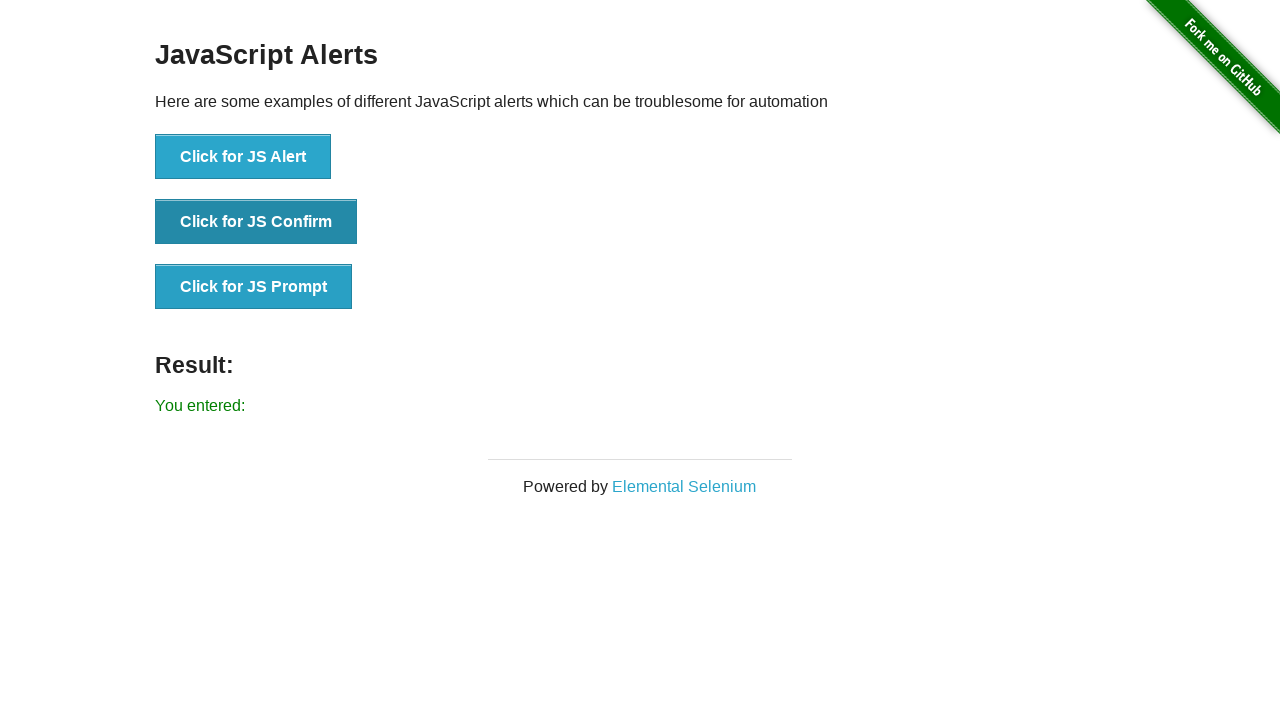

Waited 500ms for prompt dialog to be processed
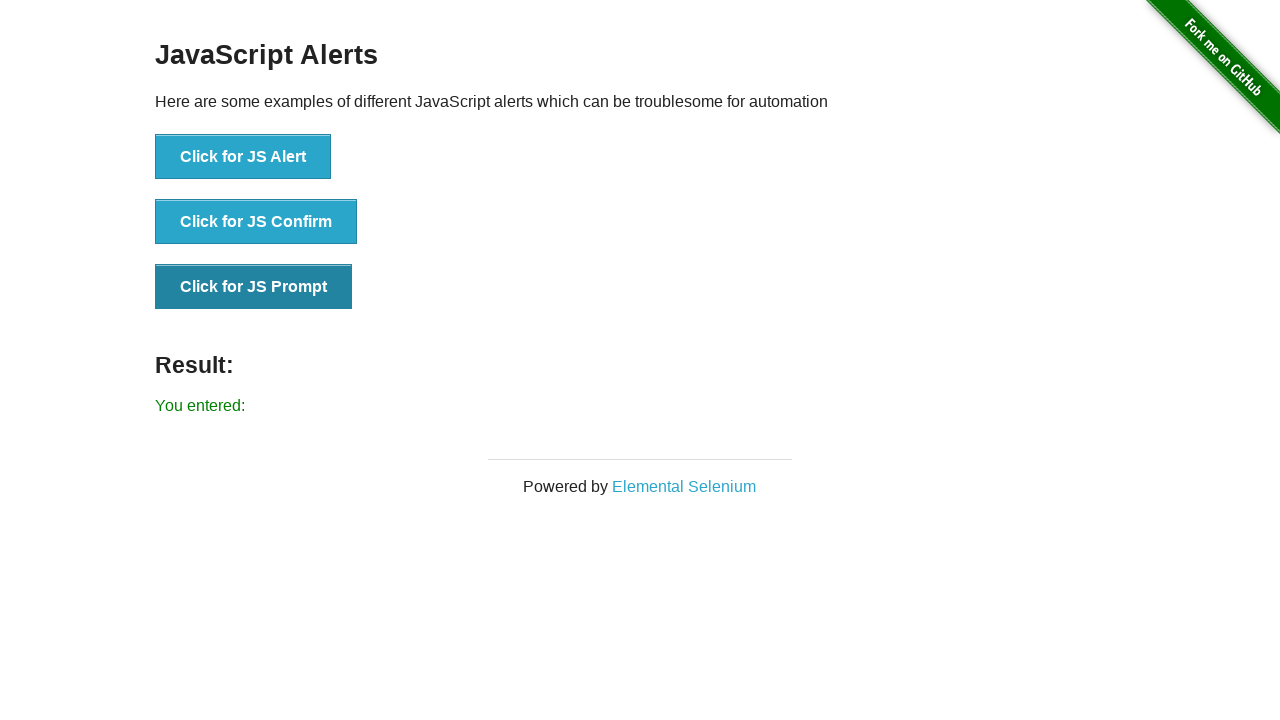

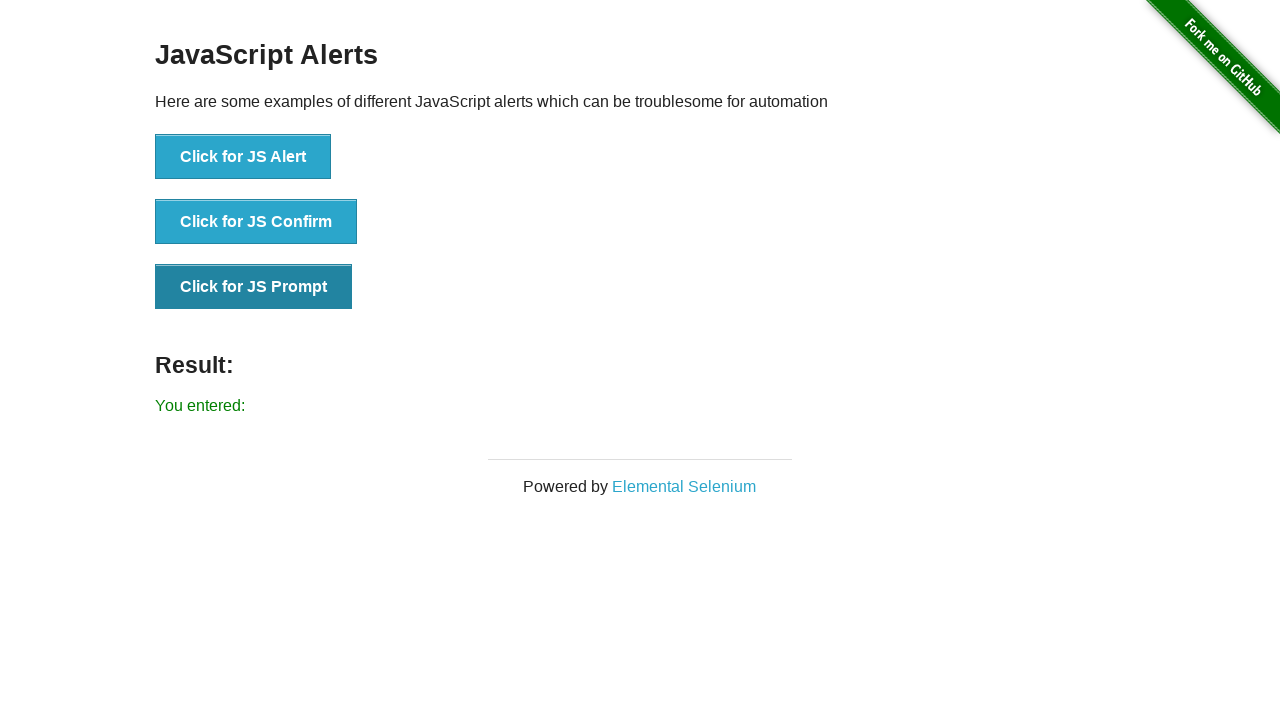